Tests a registration form by filling in required fields (first name, last name, email, phone, country) and submitting the form, then verifies successful registration message.

Starting URL: http://suninjuly.github.io/registration1.html

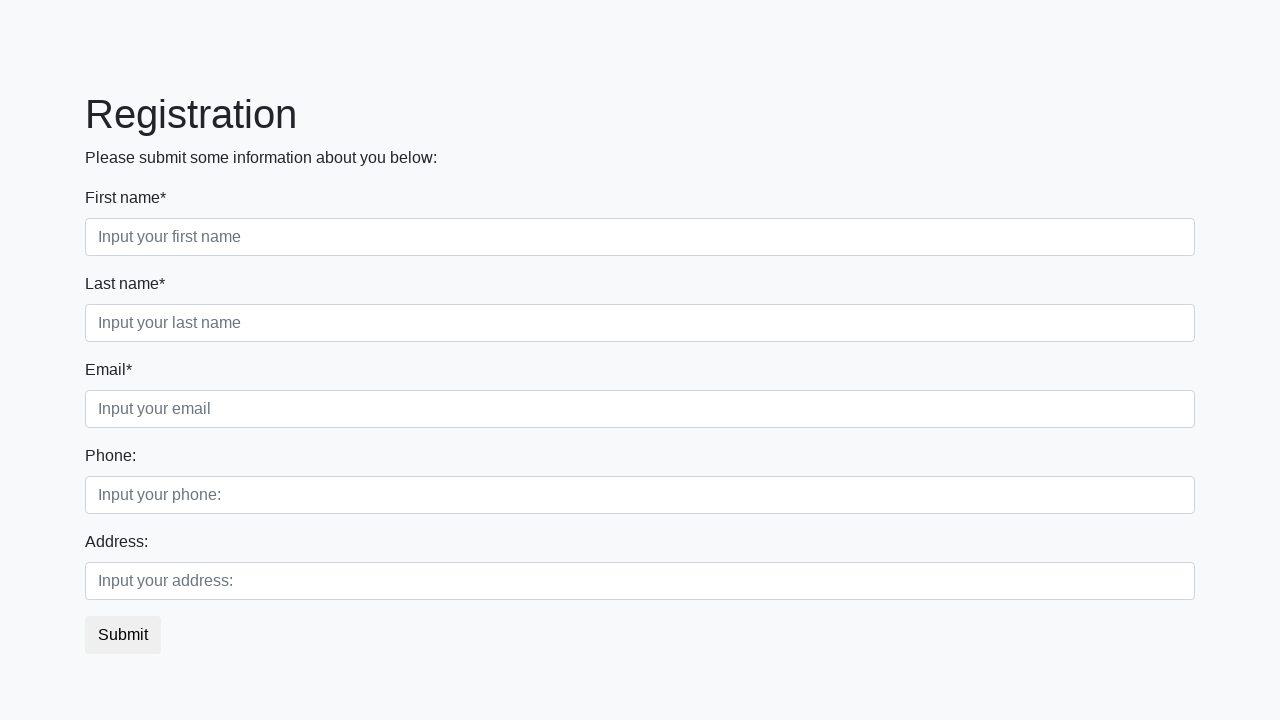

Filled first name field with 'Ivan' on .first_block > .first_class.form-group > .first.form-control
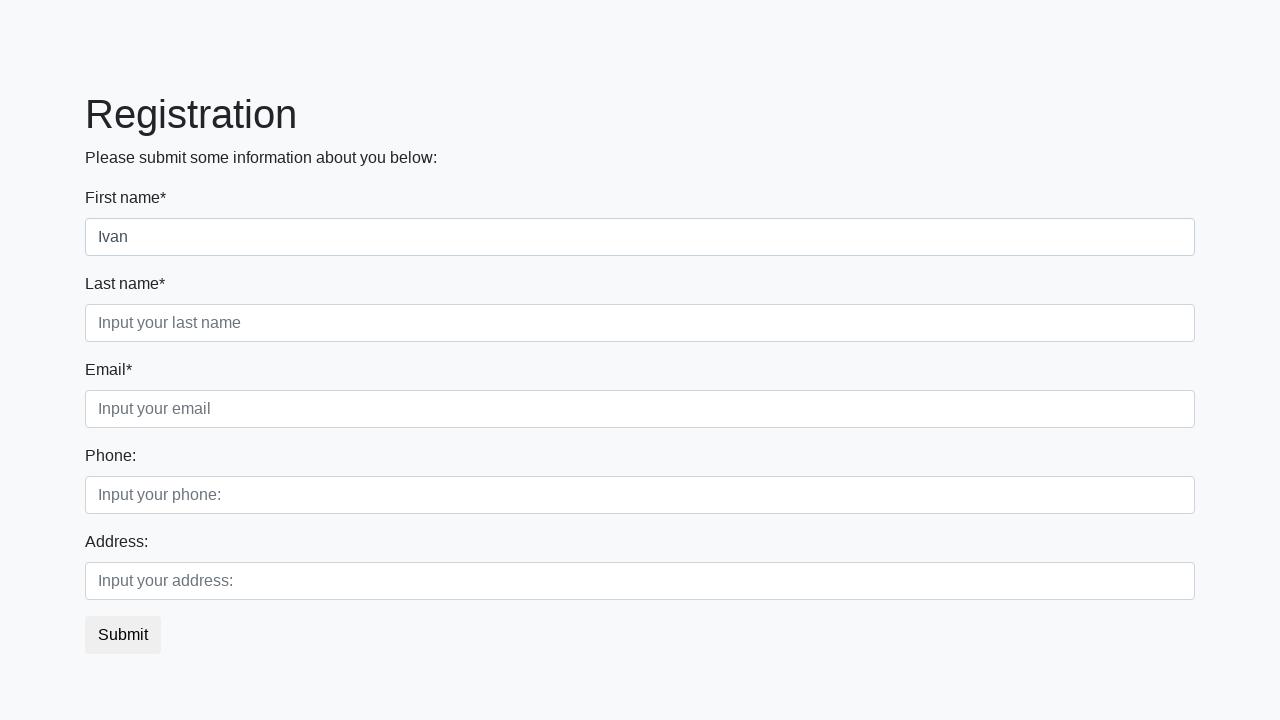

Filled last name field with 'Petrov' on .first_block > .form-group.second_class > .form-control.second
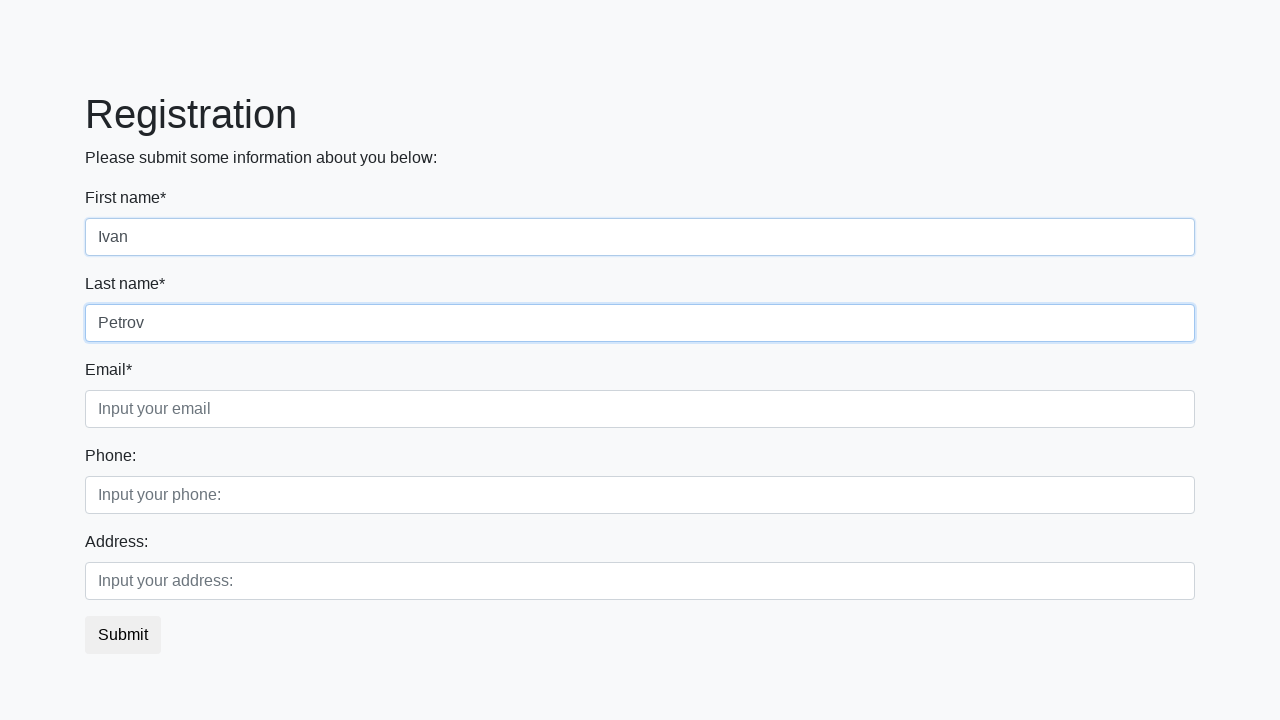

Filled email field with 'example@email.com' on .form-control.third
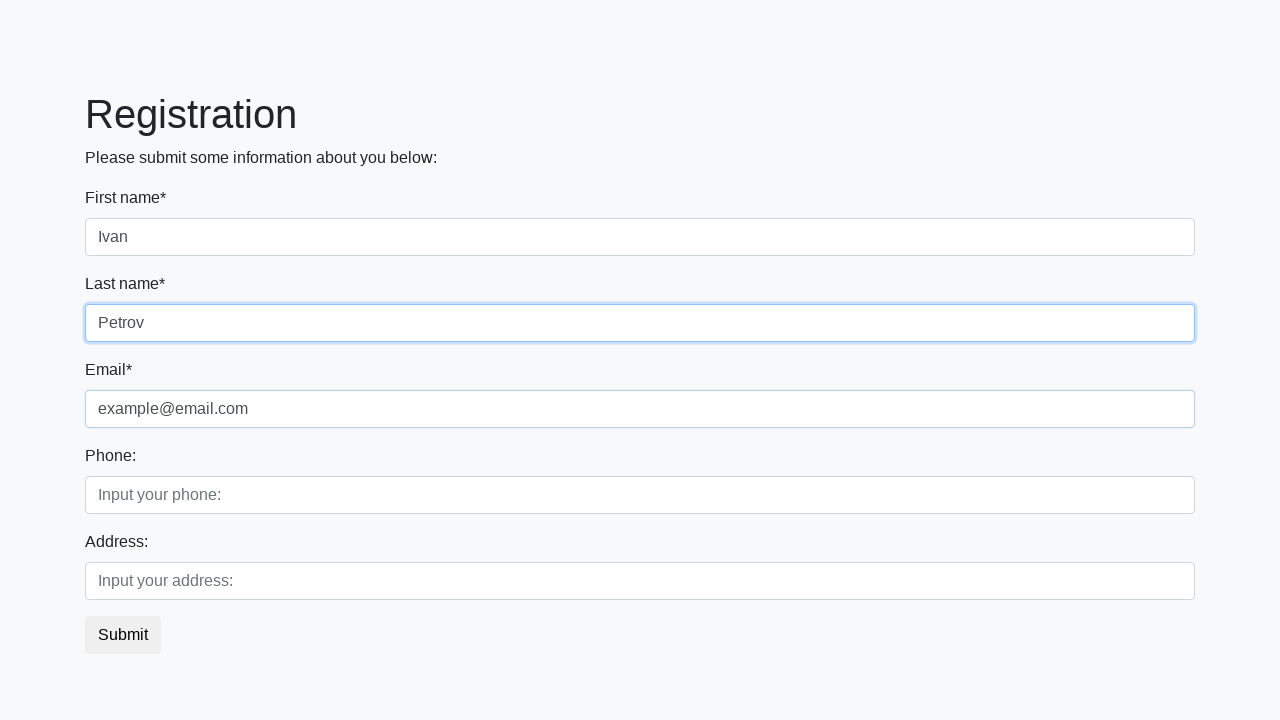

Filled phone field with '+79876543210' on .second_block > .first_class.form-group > .first.form-control
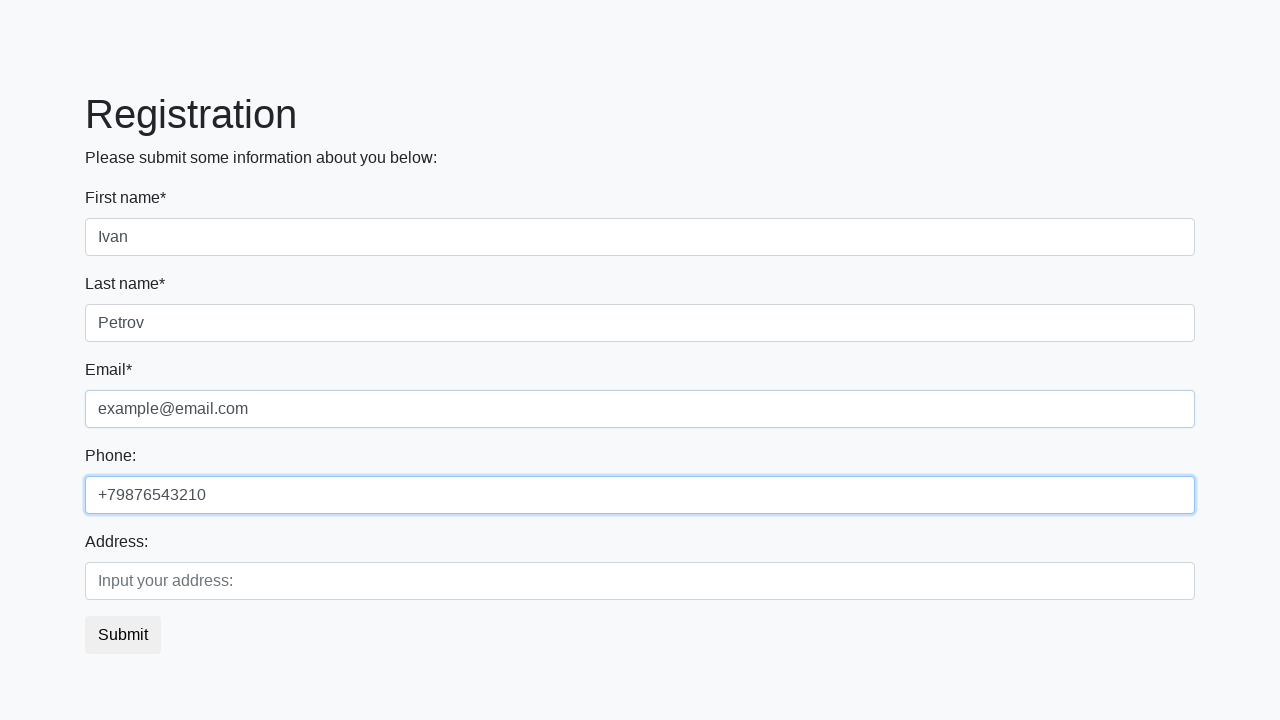

Filled country field with 'Russia' on .second_block > .form-group.second_class > .form-control.second
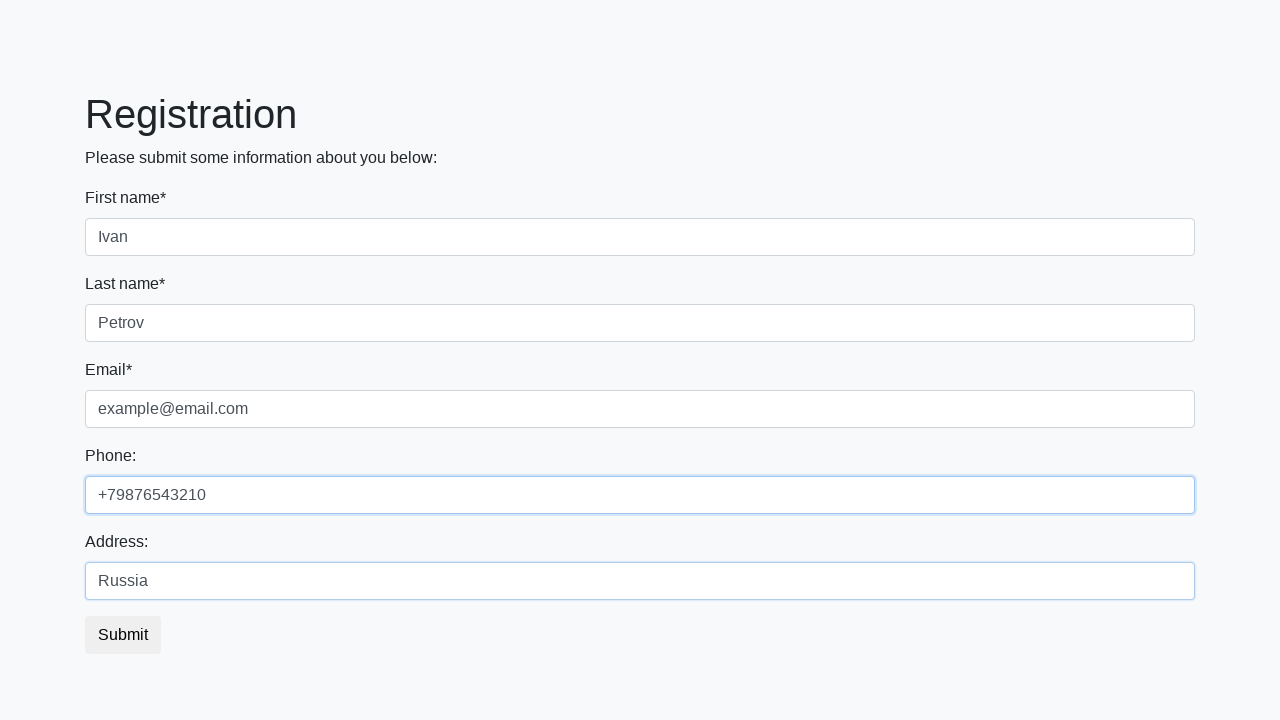

Clicked submit button to register at (123, 635) on button.btn
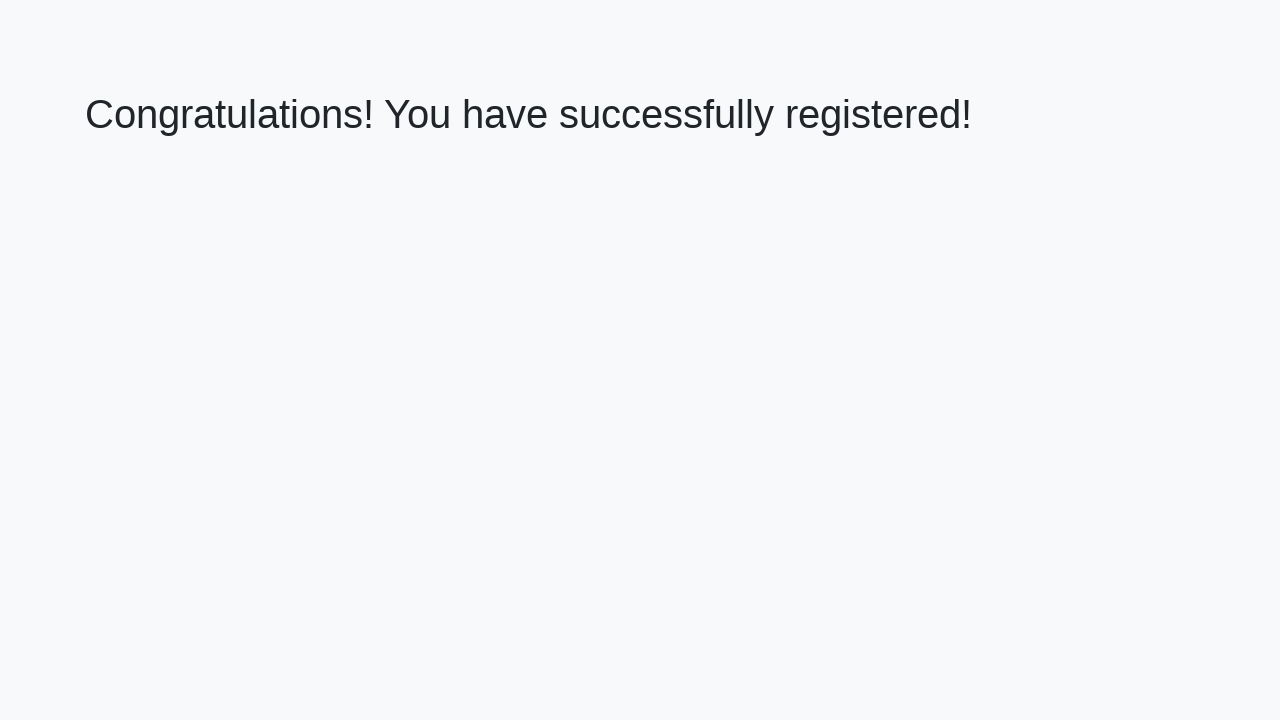

Registration confirmation message appeared
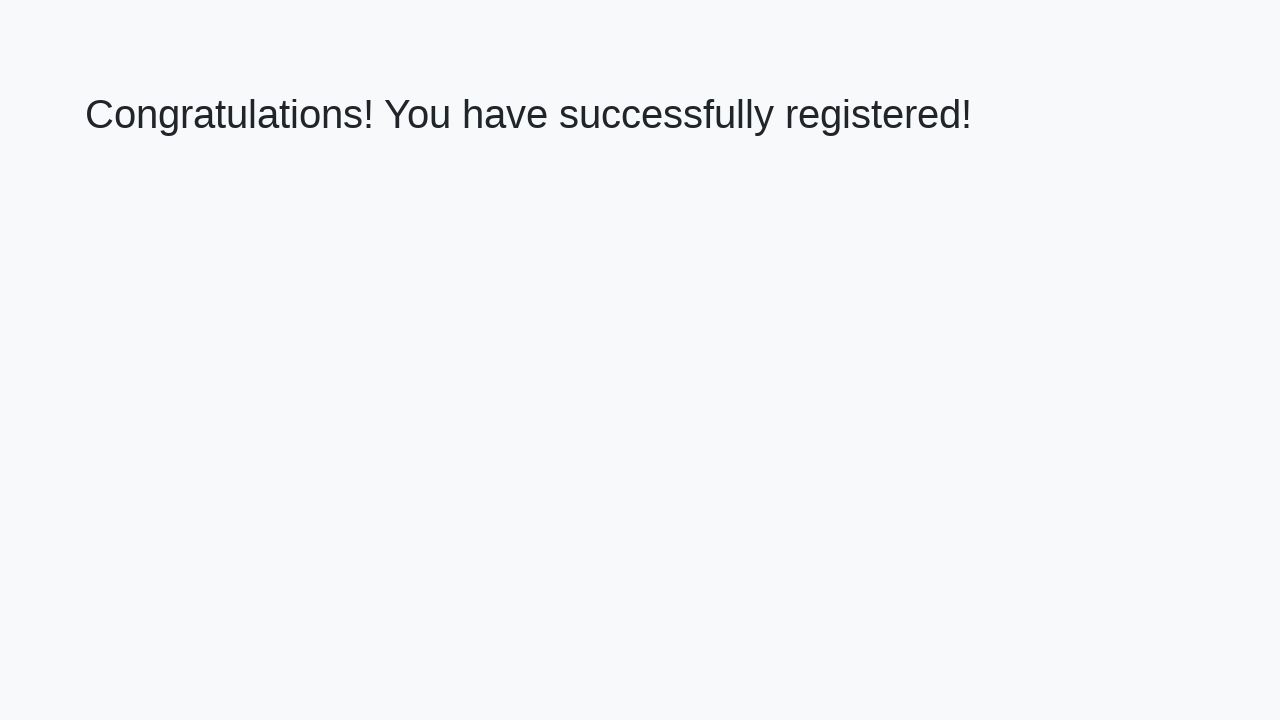

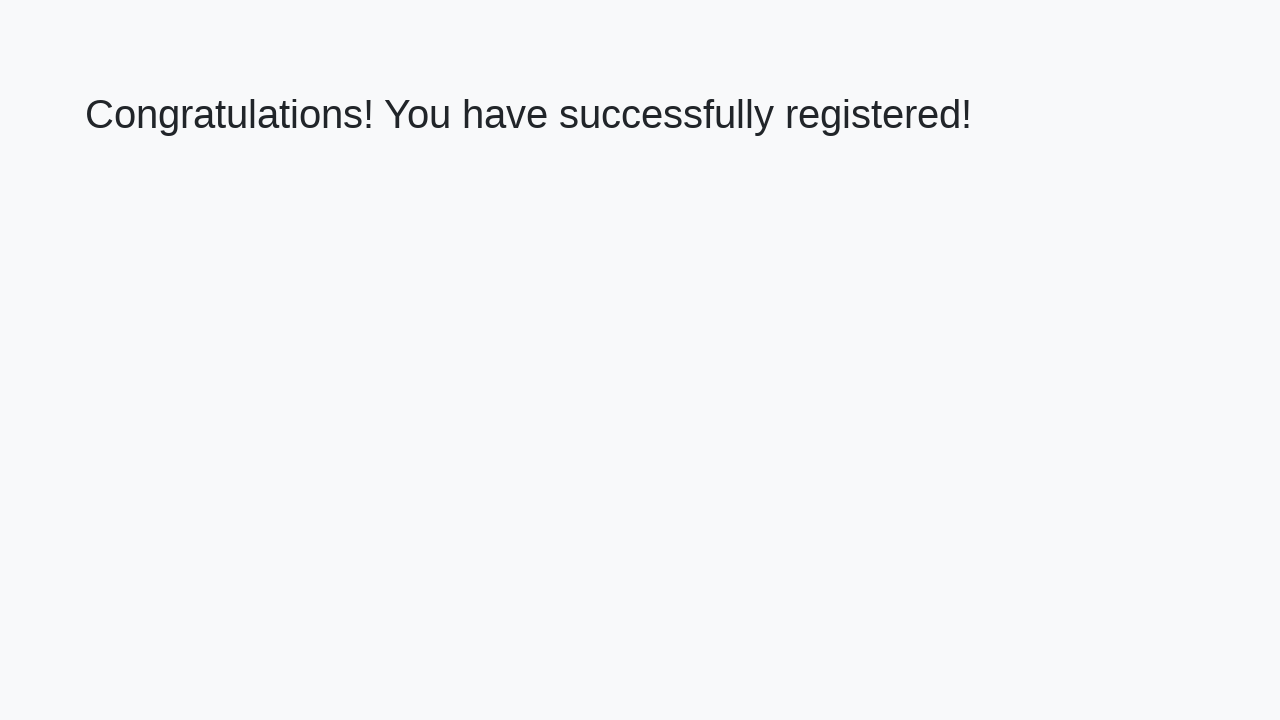